Tests the addValue functionality by typing into a search input field incrementally

Starting URL: https://v5.webdriver.io/

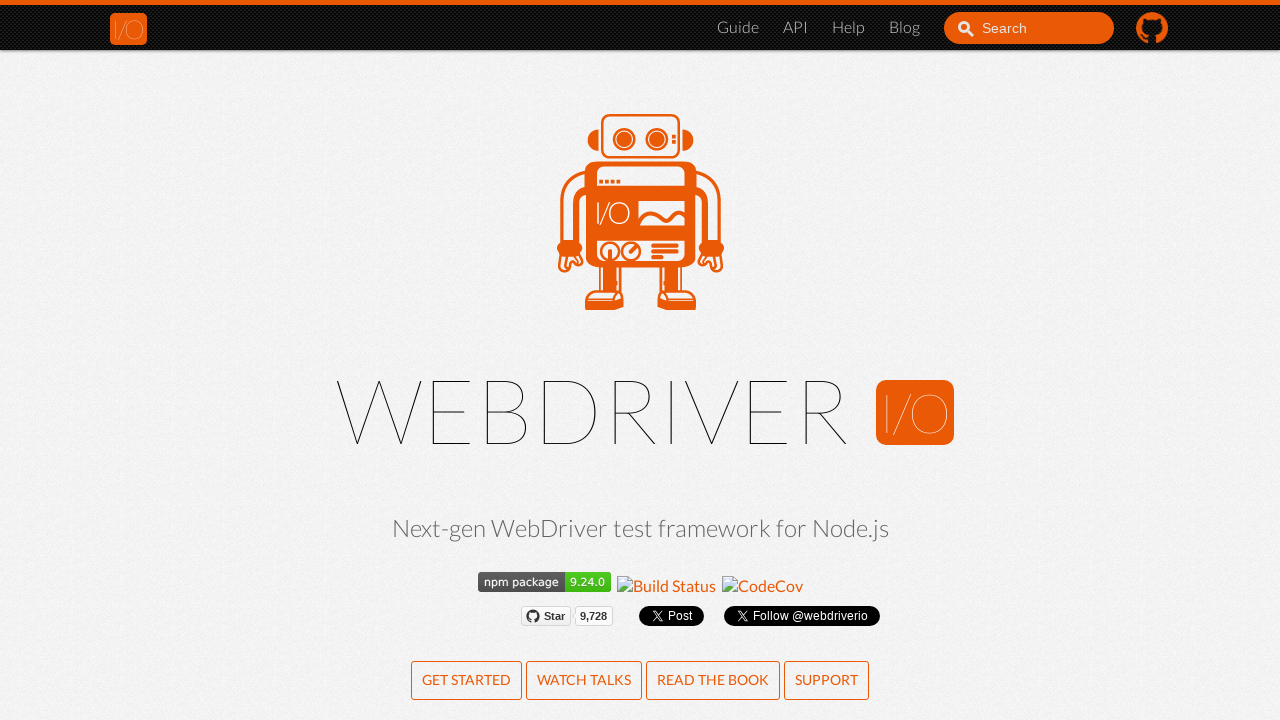

Typed 'test' into the search input field on #search_input_react
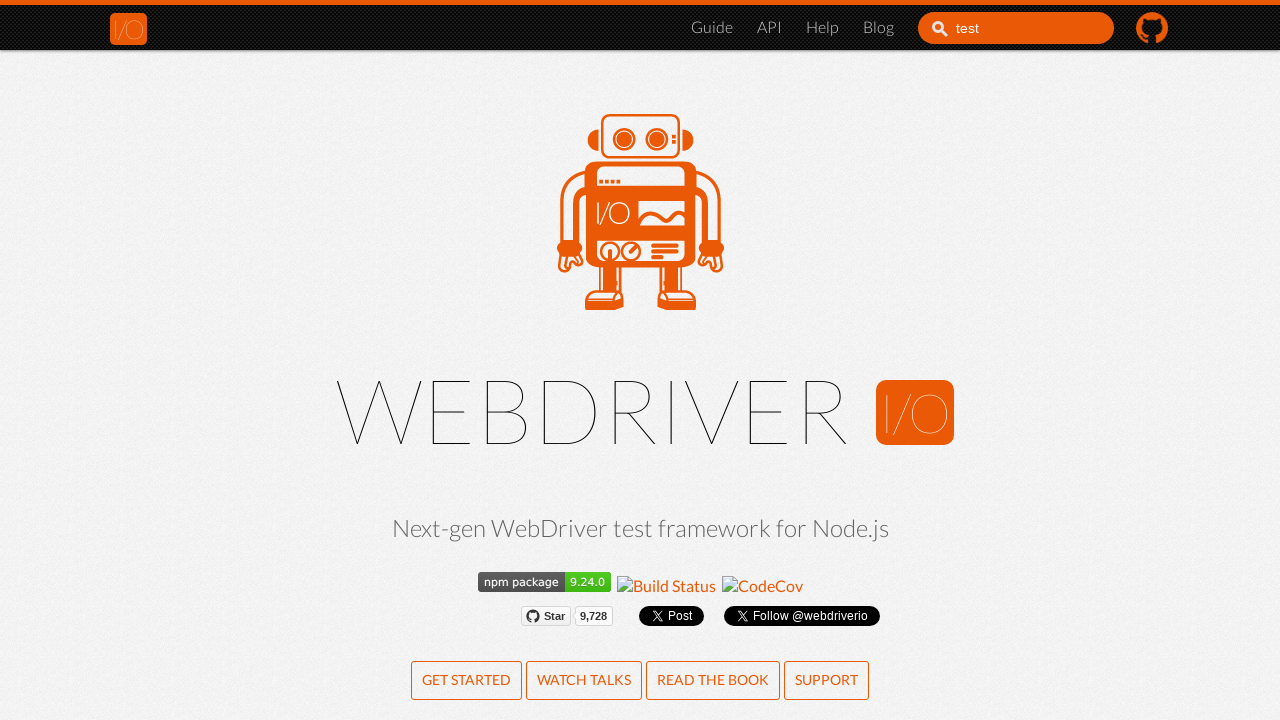

Typed '123' after the existing text in search input on #search_input_react
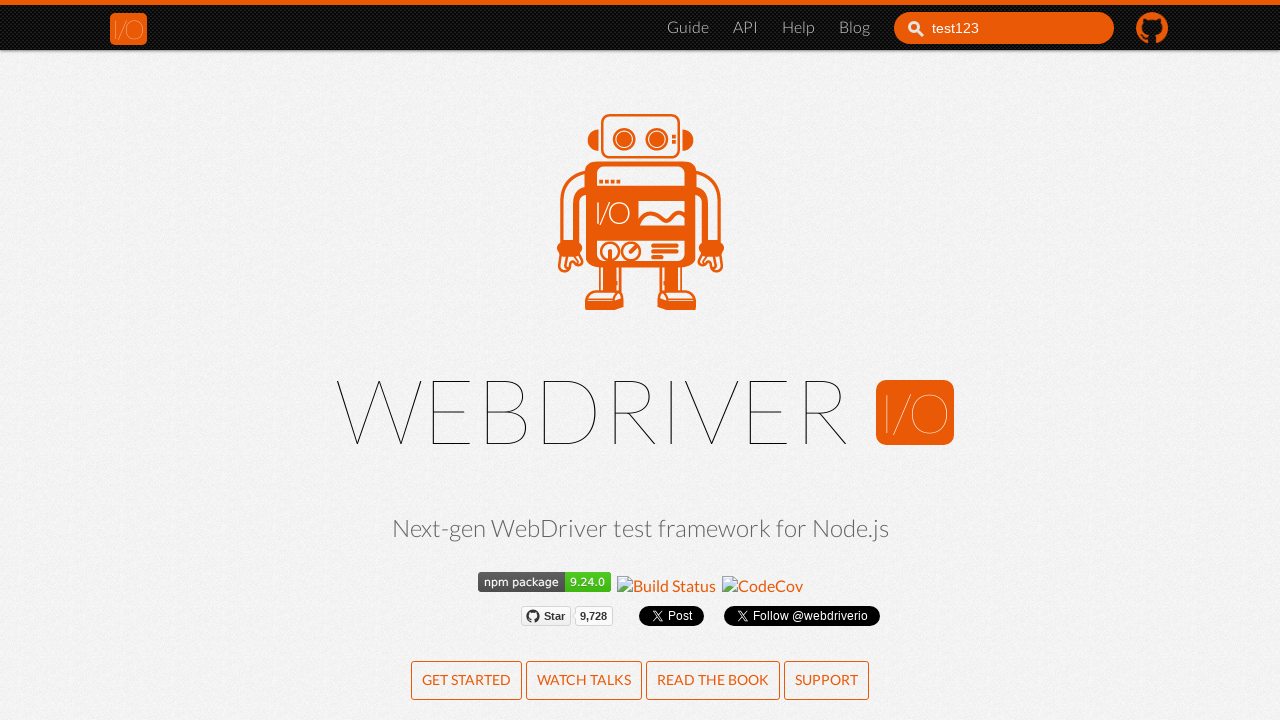

Verified search input contains combined value 'test123'
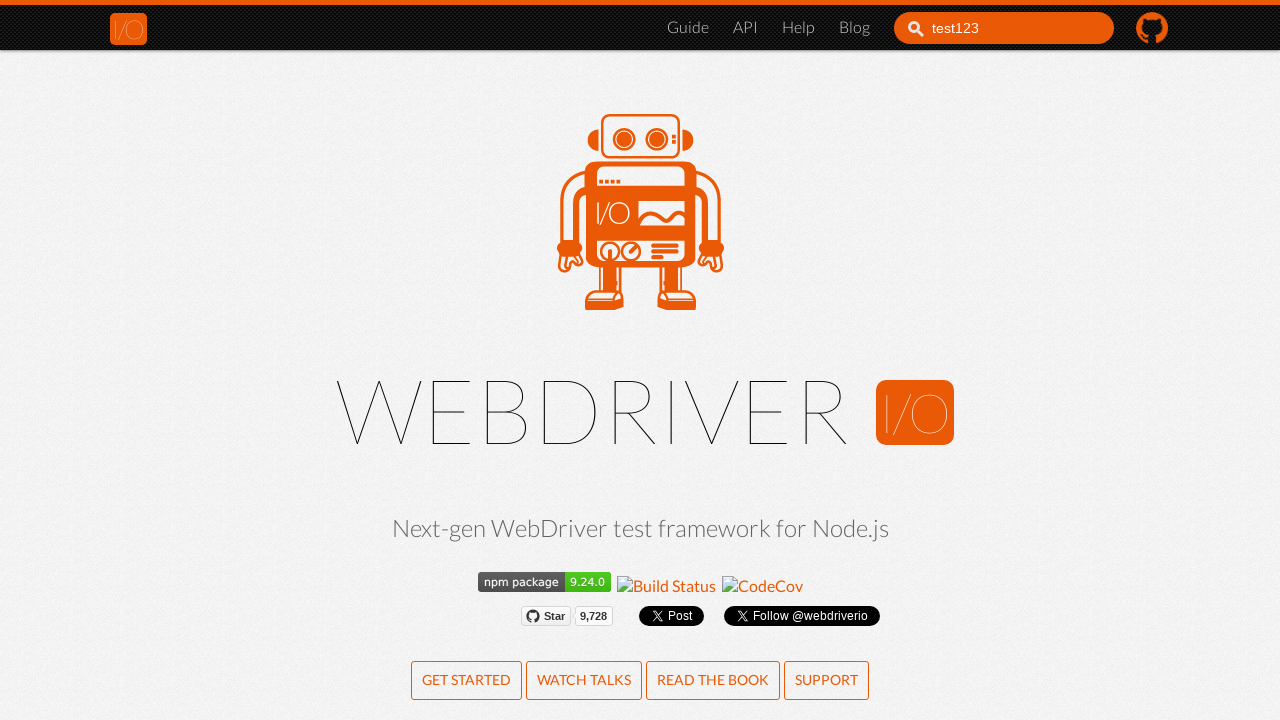

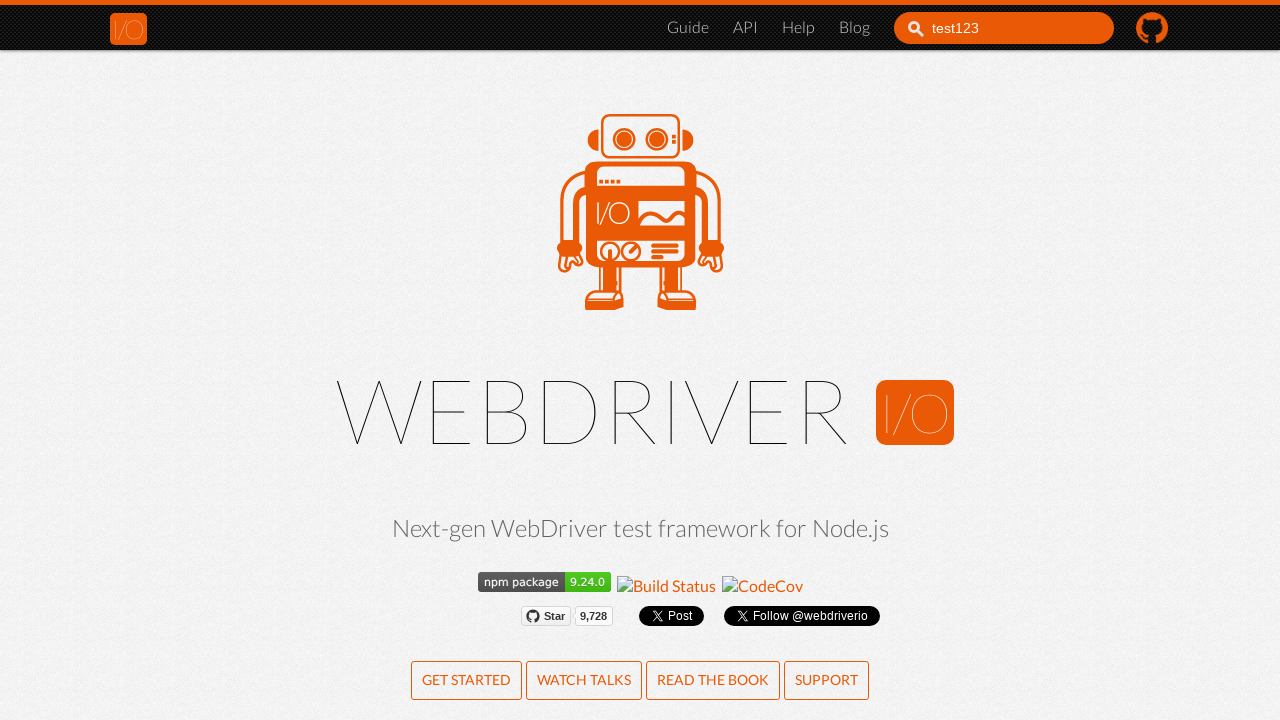